Waits for price to reach $100, then clicks a button to reveal a math problem, calculates the answer, and submits it

Starting URL: http://suninjuly.github.io/explicit_wait2.html

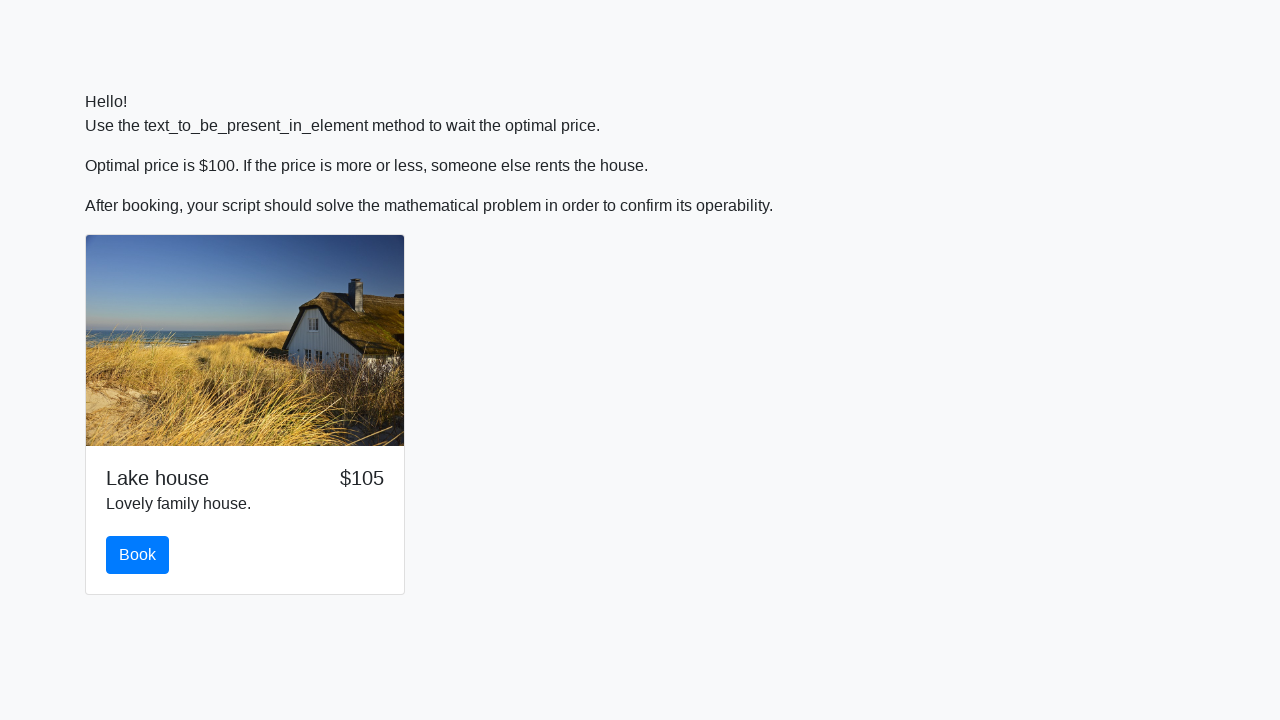

Waited for price to reach $100
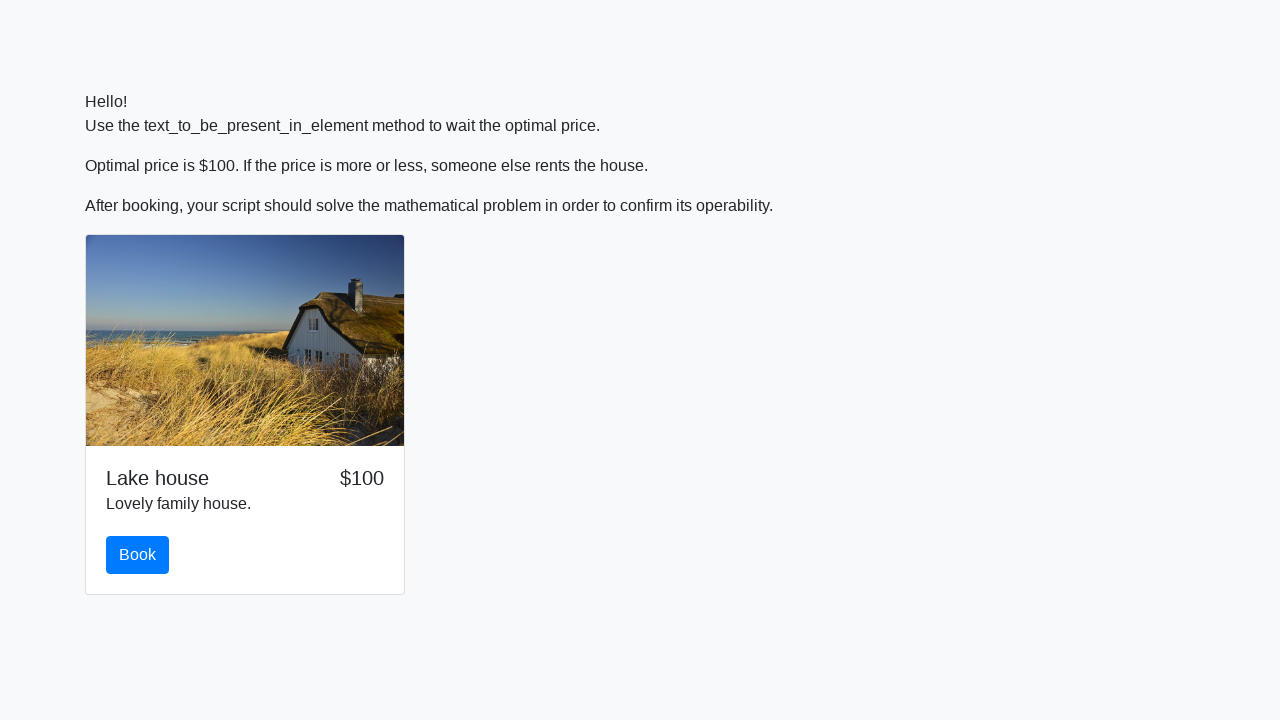

Clicked the book button to reveal math problem at (138, 555) on button.btn
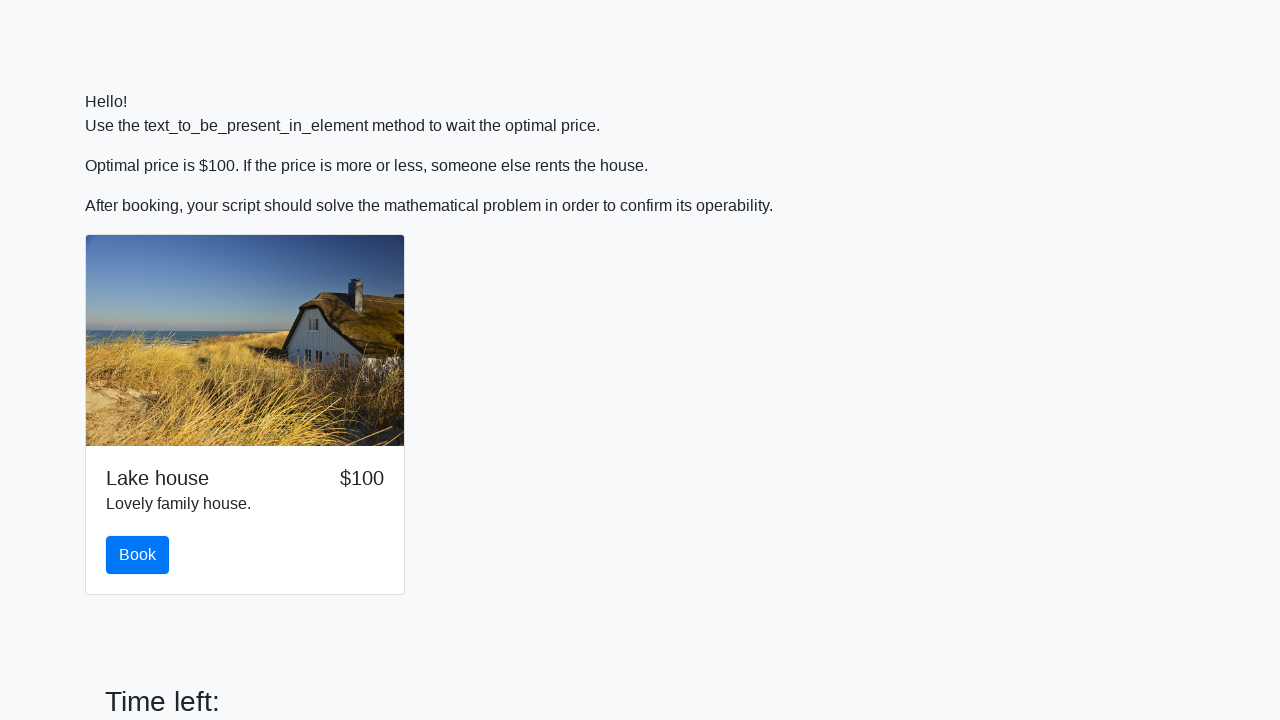

Scrolled down to view the math problem
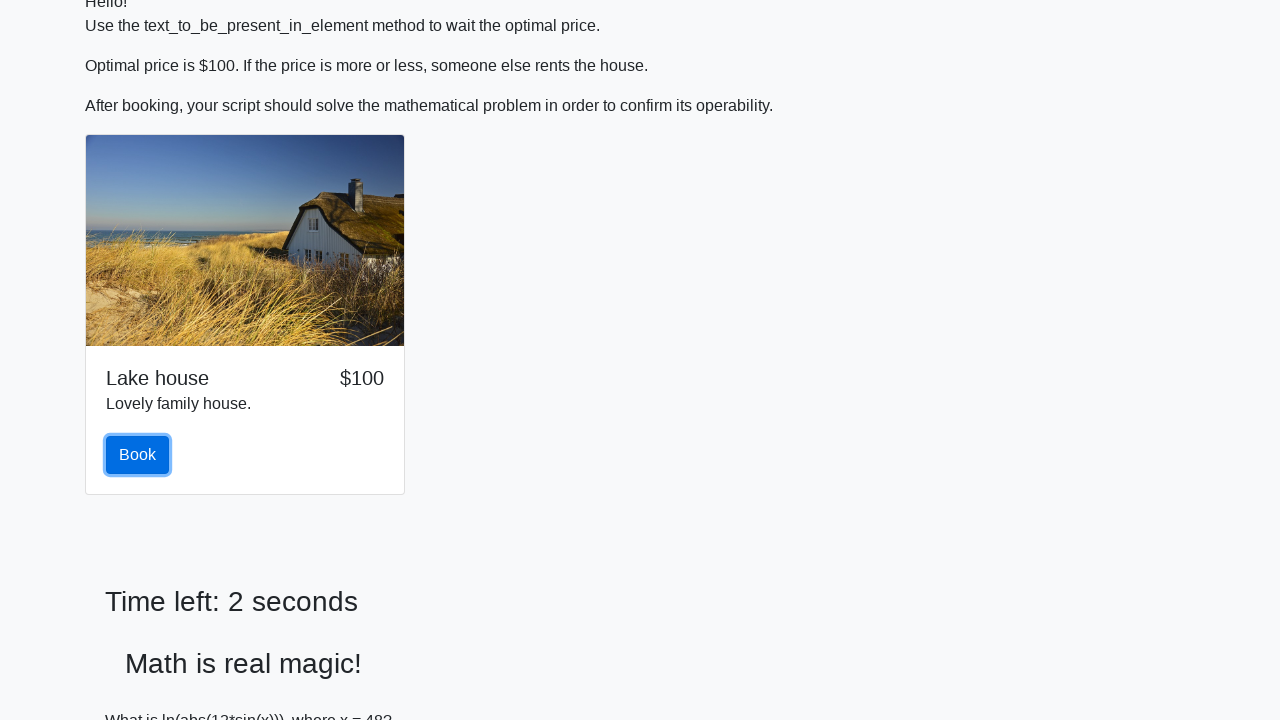

Retrieved x value from input_value element: 48
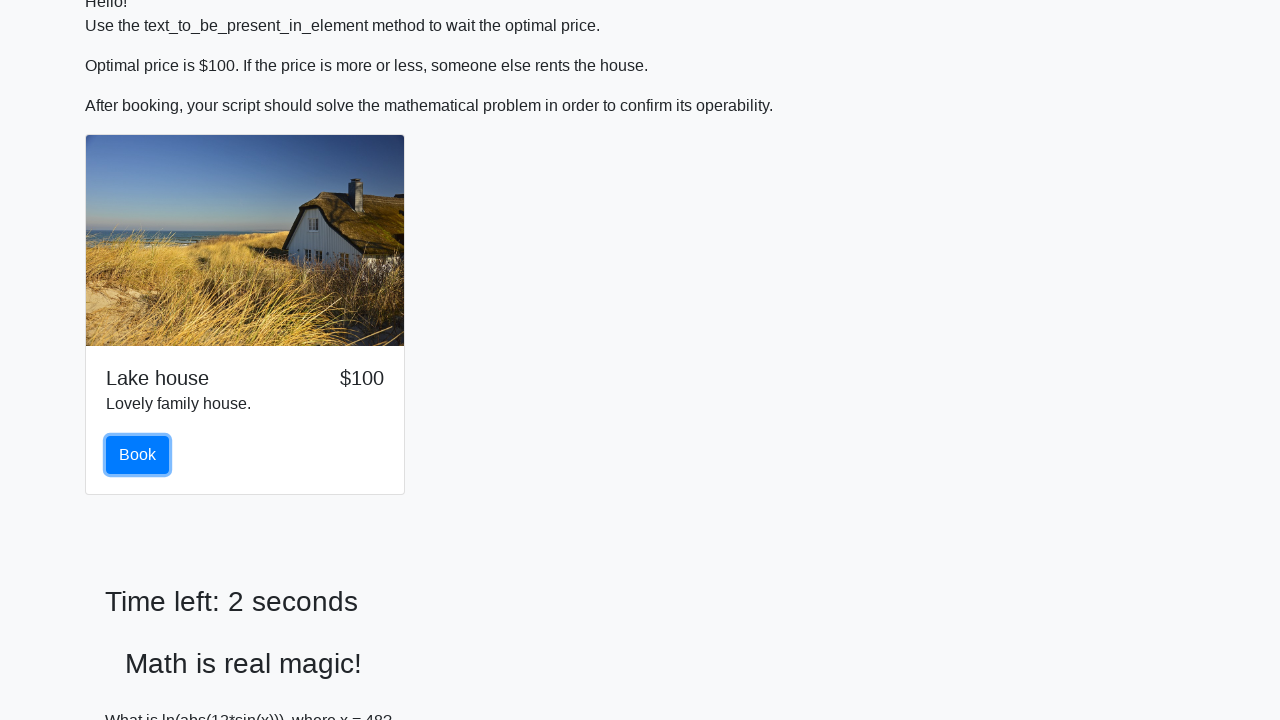

Calculated answer using formula: 2.2212726392548245
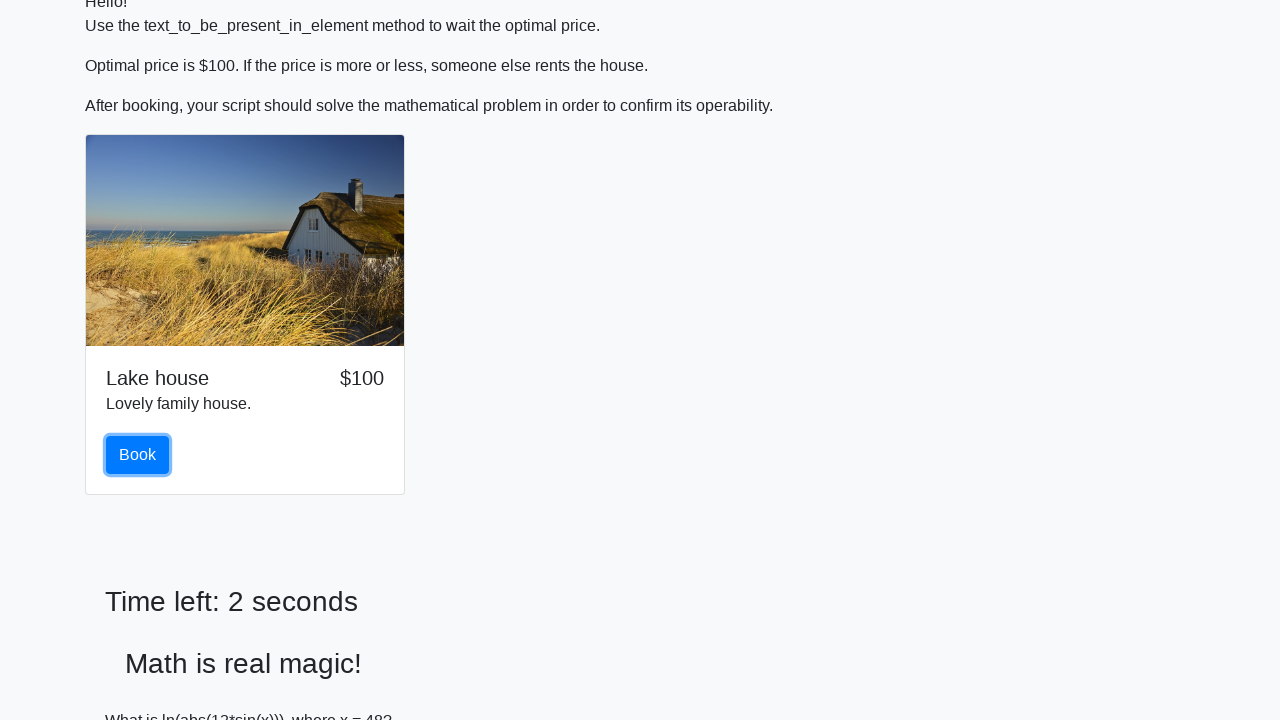

Filled answer field with calculated value: 2.2212726392548245 on #answer
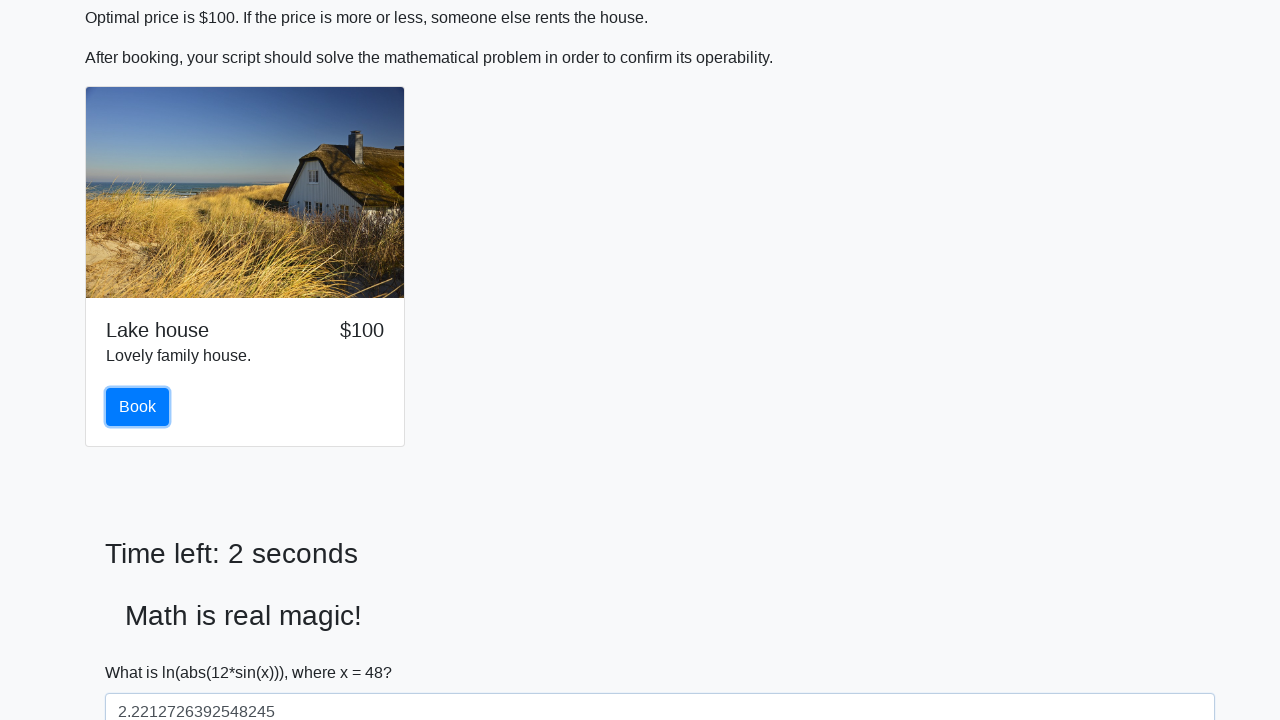

Clicked solve button to submit the answer at (143, 651) on #solve
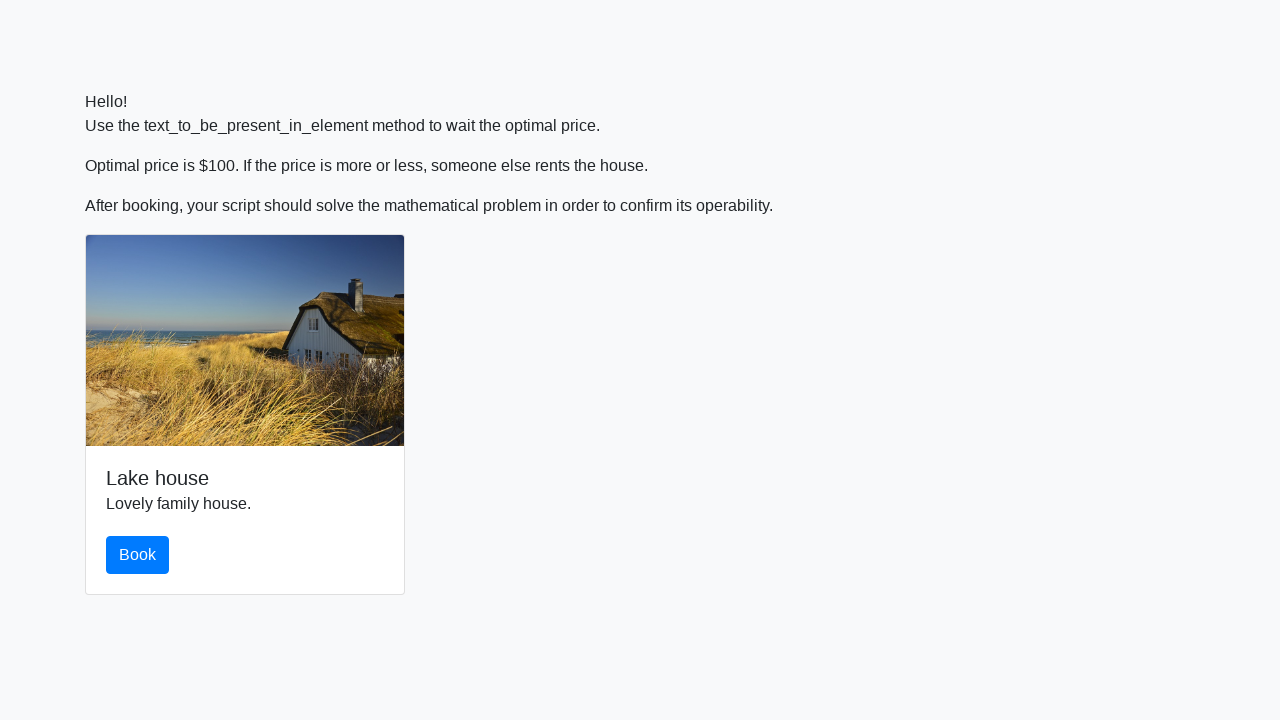

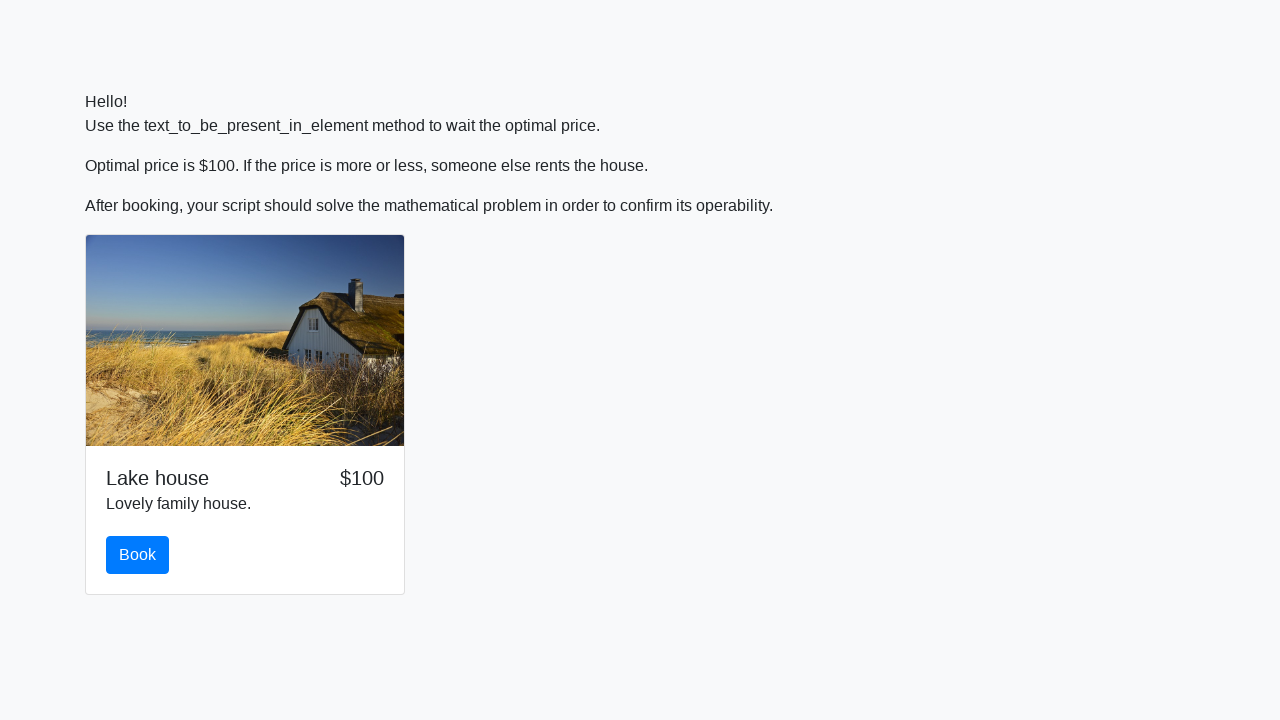